Tests sorting the Due column in ascending order by clicking the column header and verifying the values are in ascending order

Starting URL: http://the-internet.herokuapp.com/tables

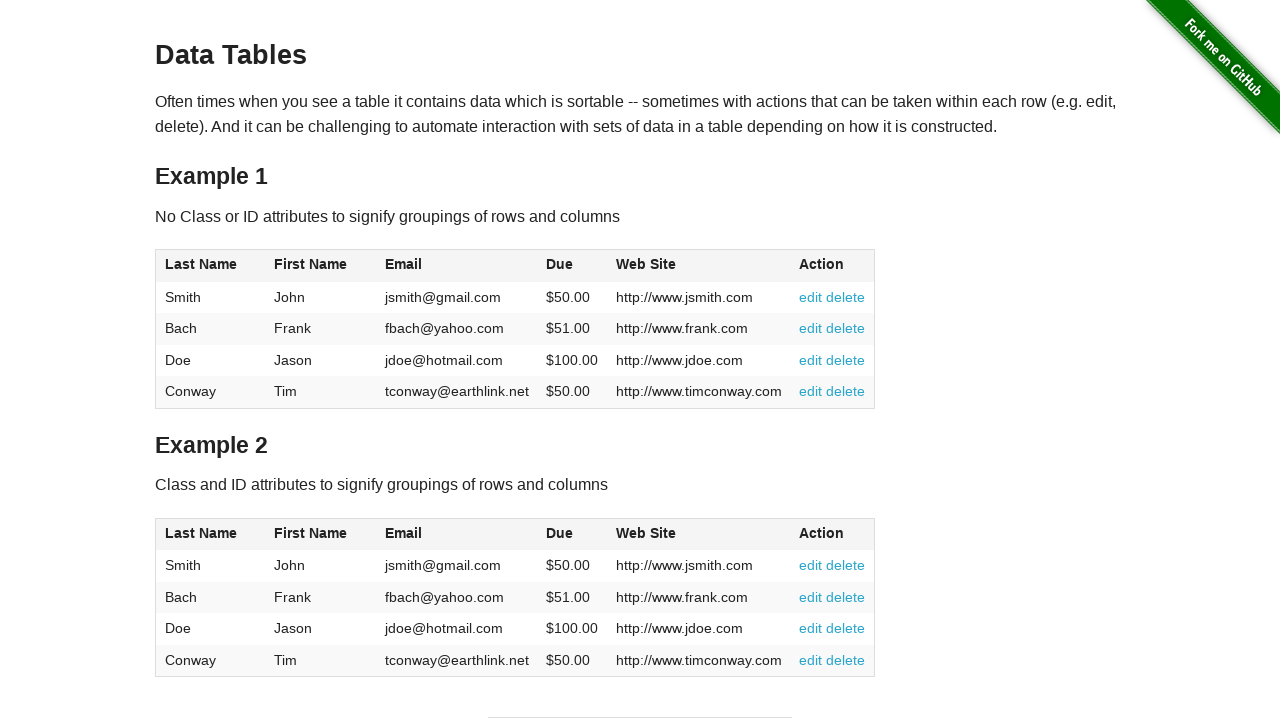

Clicked Due column header to sort in ascending order at (572, 266) on #table1 thead tr th:nth-of-type(4)
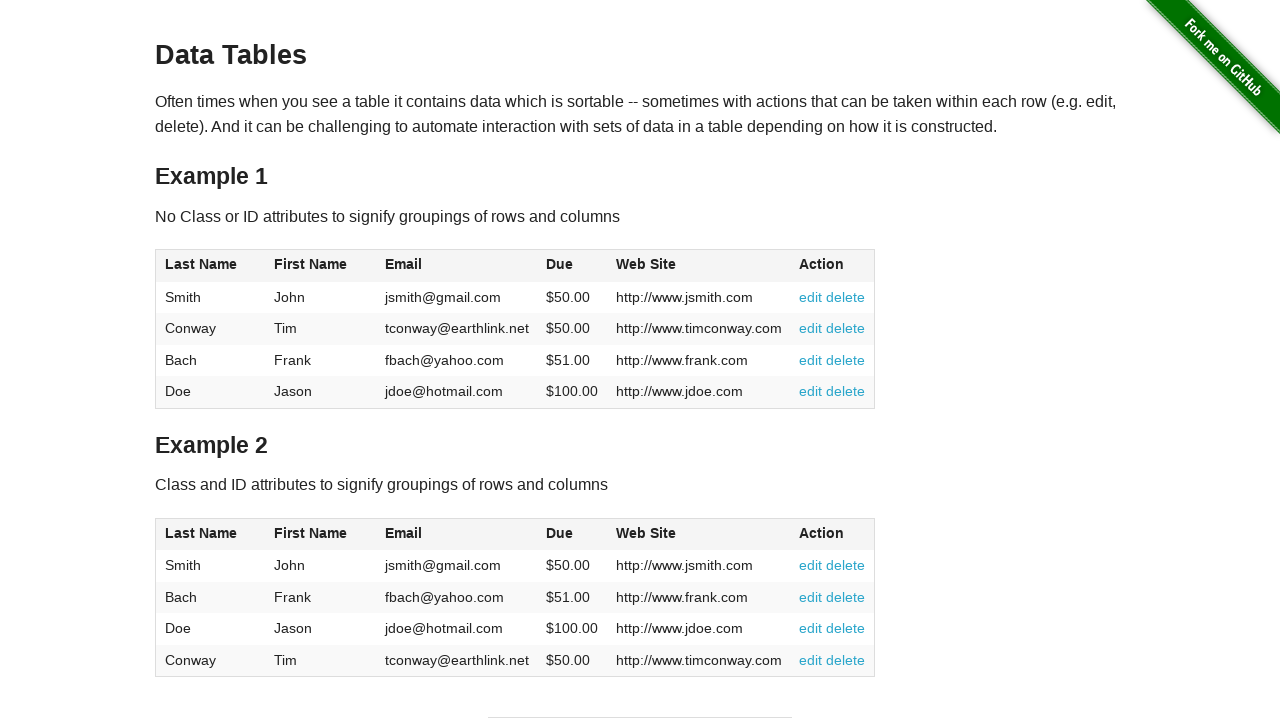

Table sorted and Due column values are visible
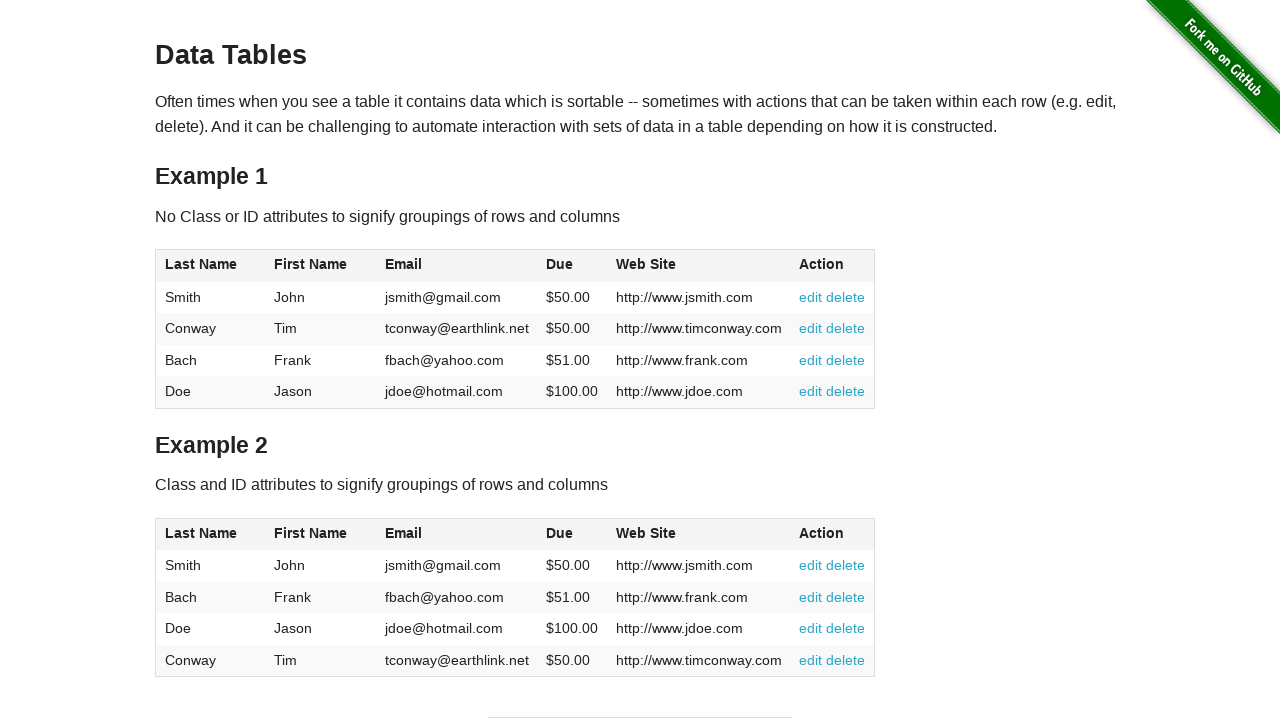

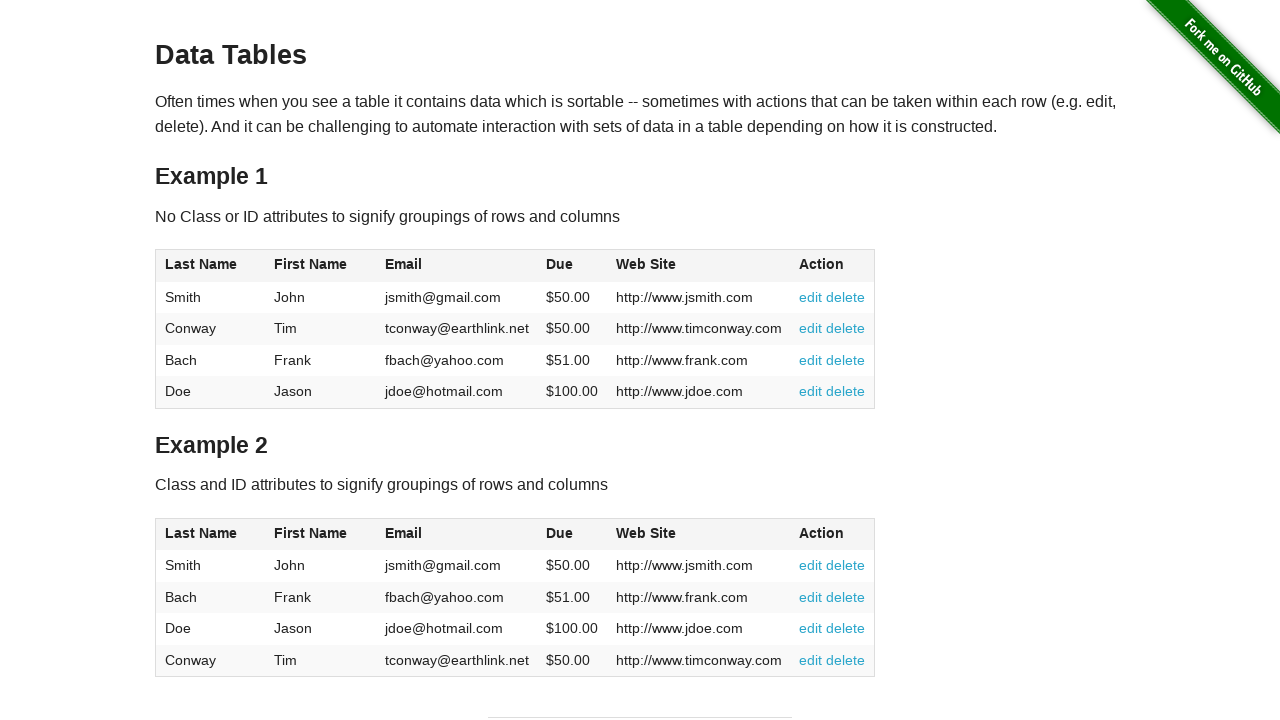